Tests mouse wheel scrolling by scrolling down and then back up on the page

Starting URL: https://practice.cydeo.com/

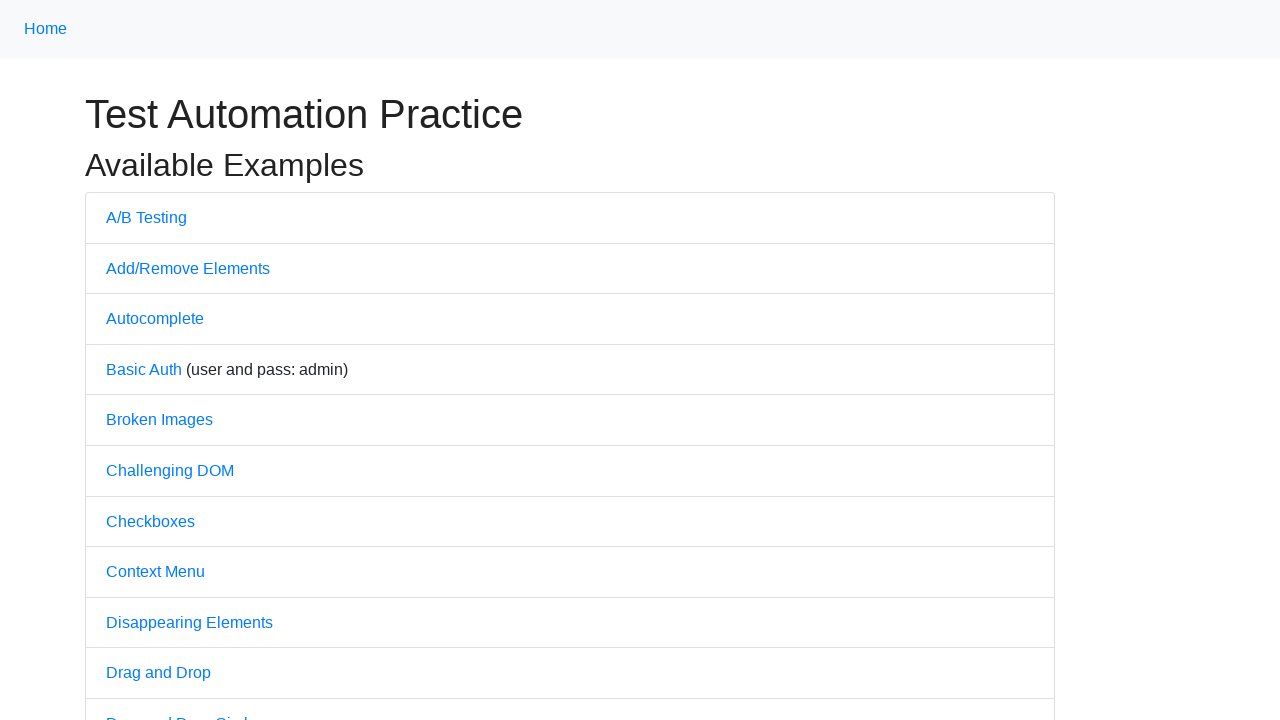

Navigated to https://practice.cydeo.com/
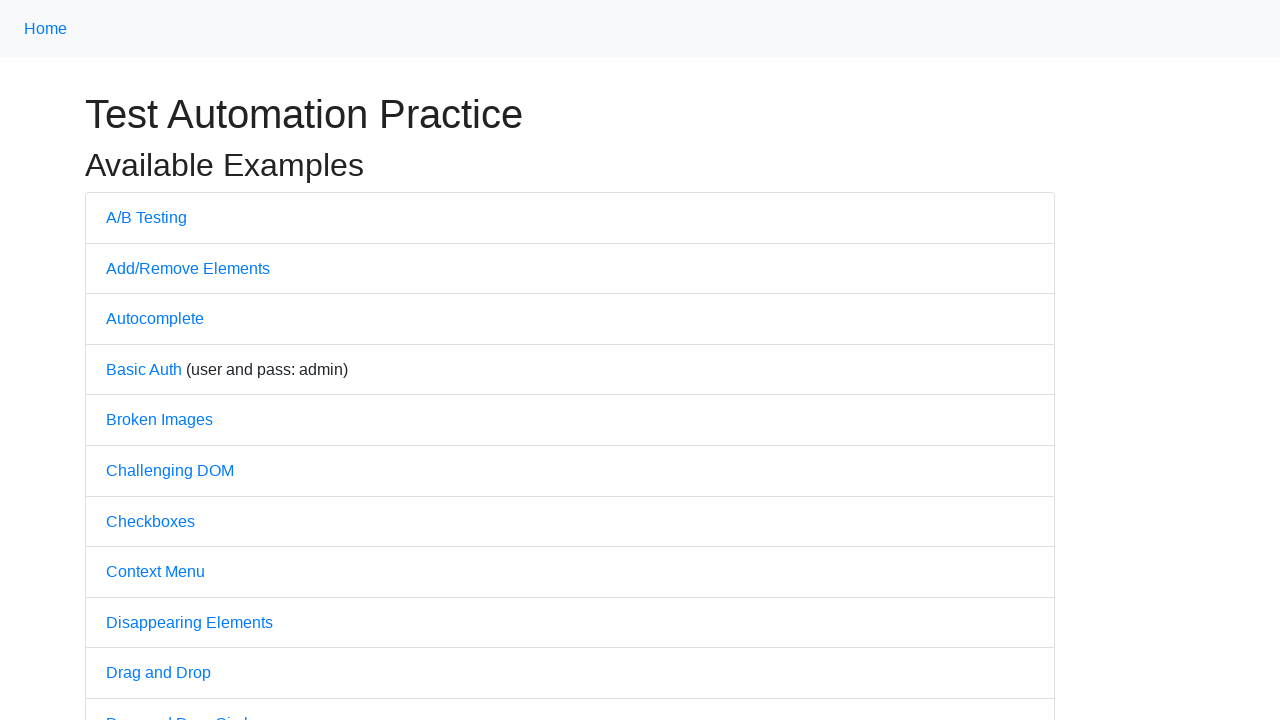

Scrolled down the page using mouse wheel
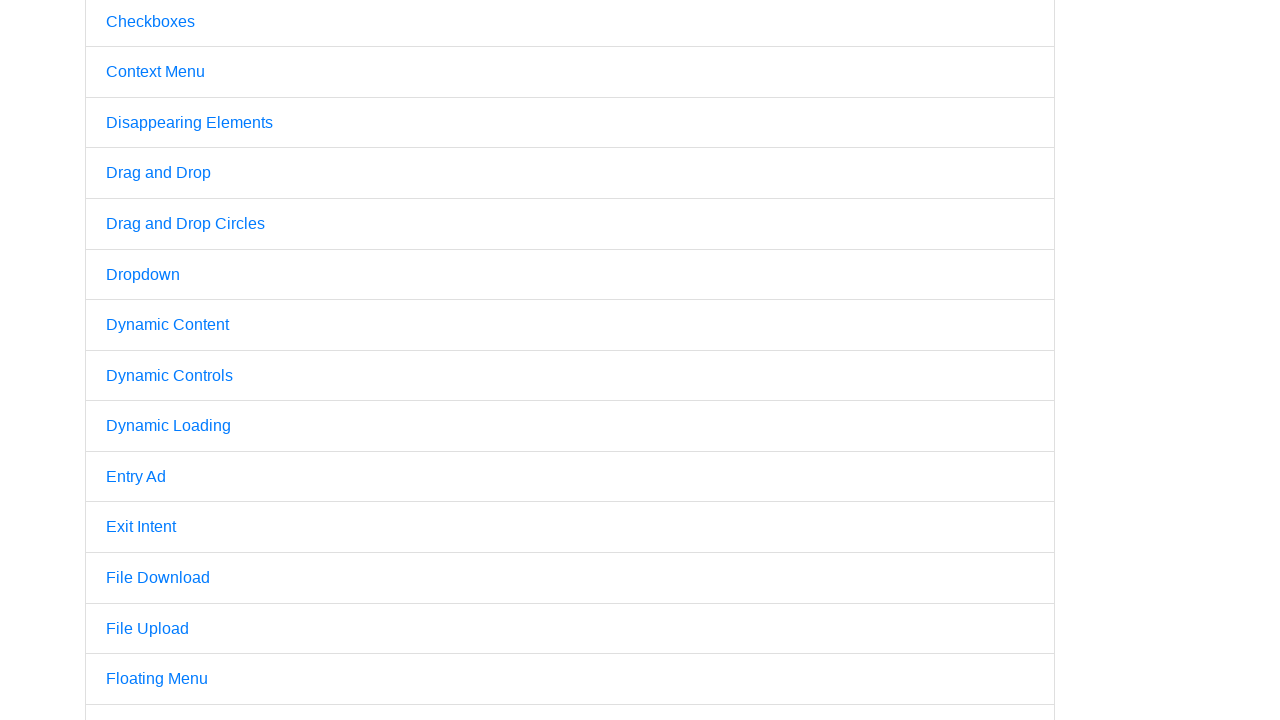

Scrolled back up the page using mouse wheel
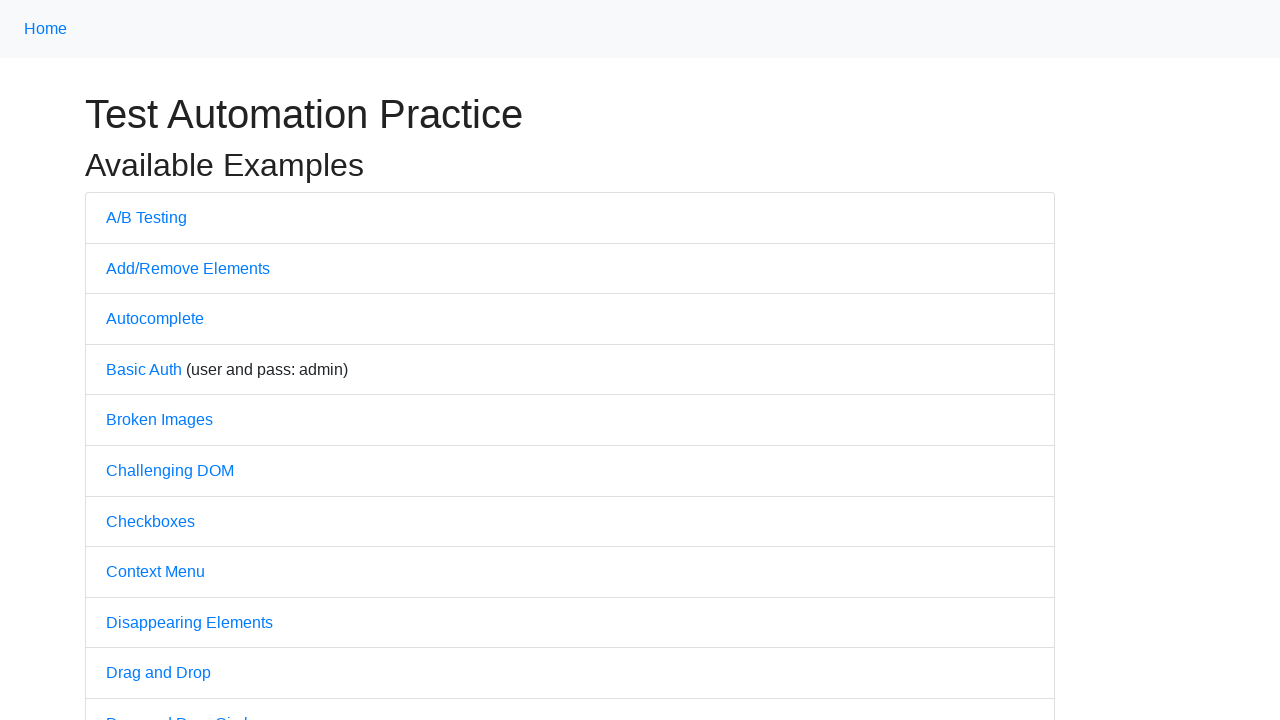

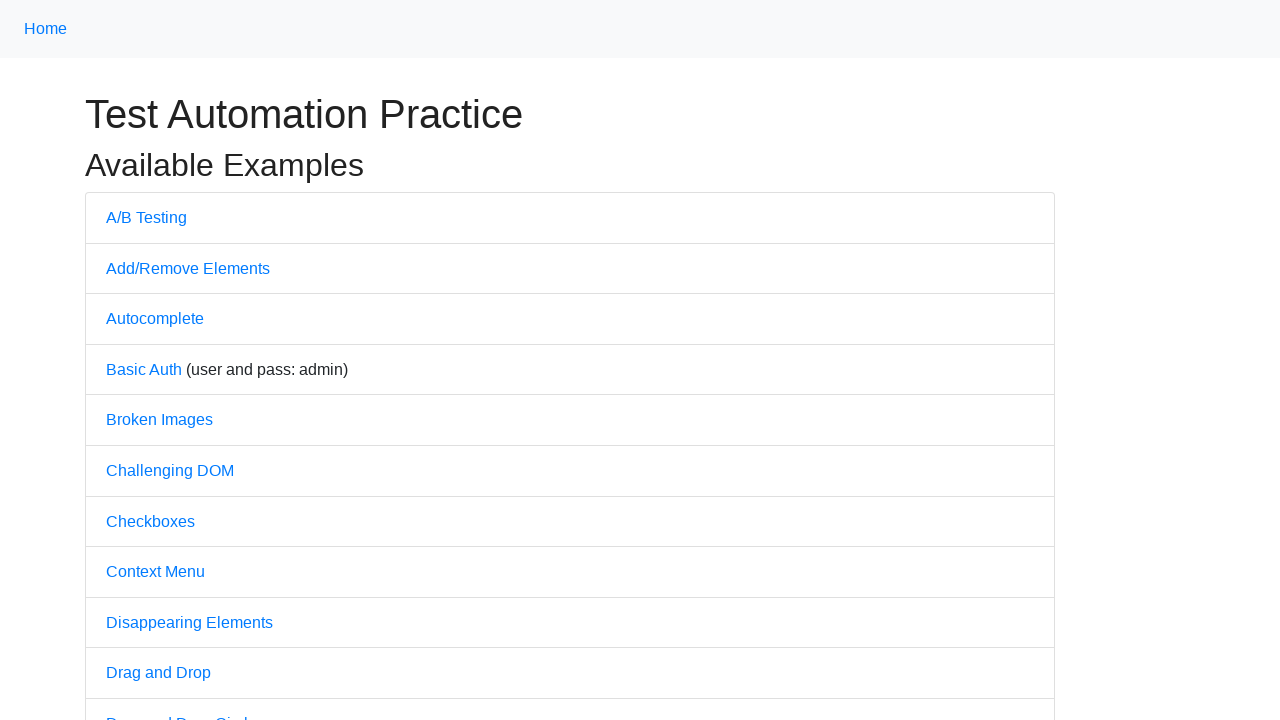